Tests radio button functionality on an automation practice page by clicking each radio button in sequence and verifying each one becomes selected.

Starting URL: https://rahulshettyacademy.com/AutomationPractice/

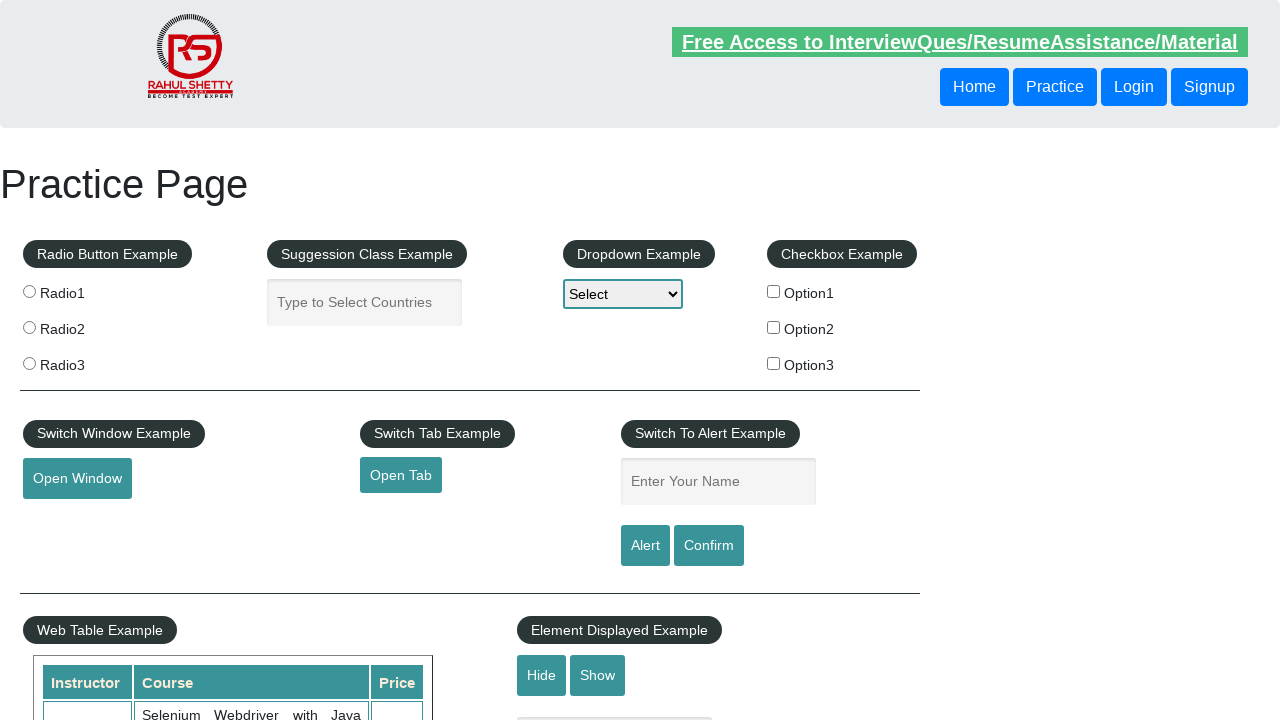

Waited for radio buttons to be present on the page
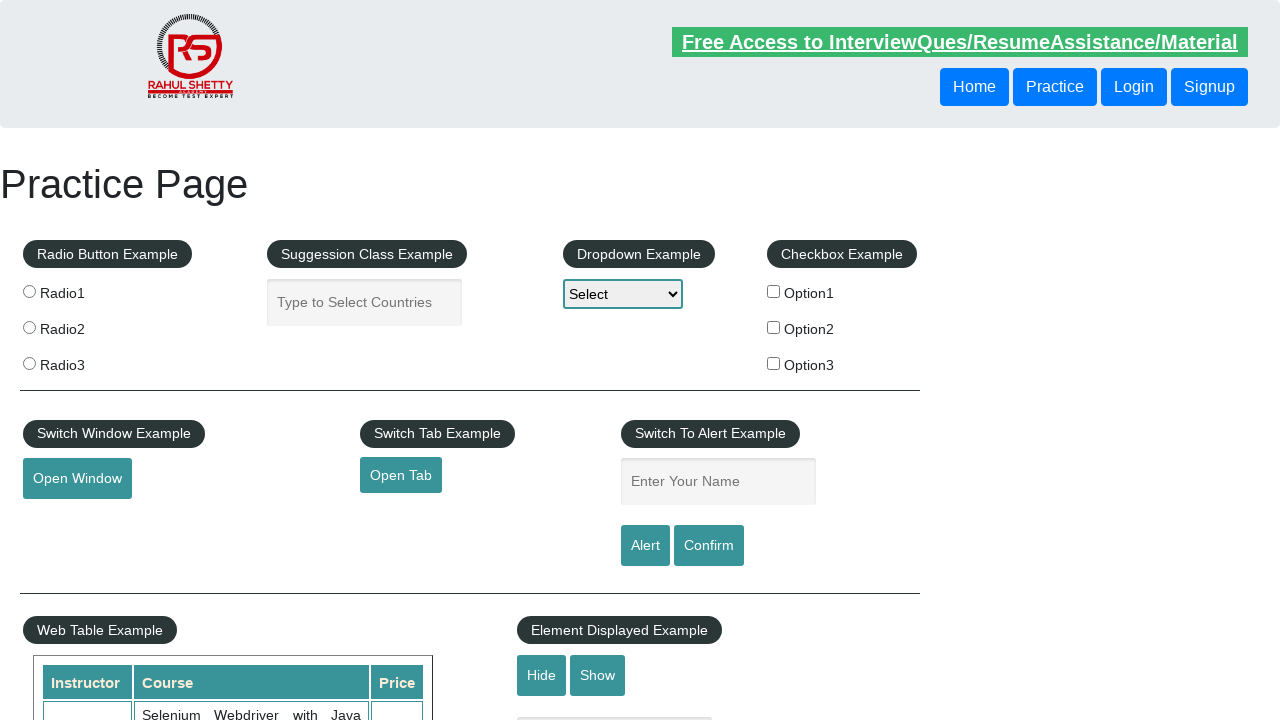

Located all radio button elements
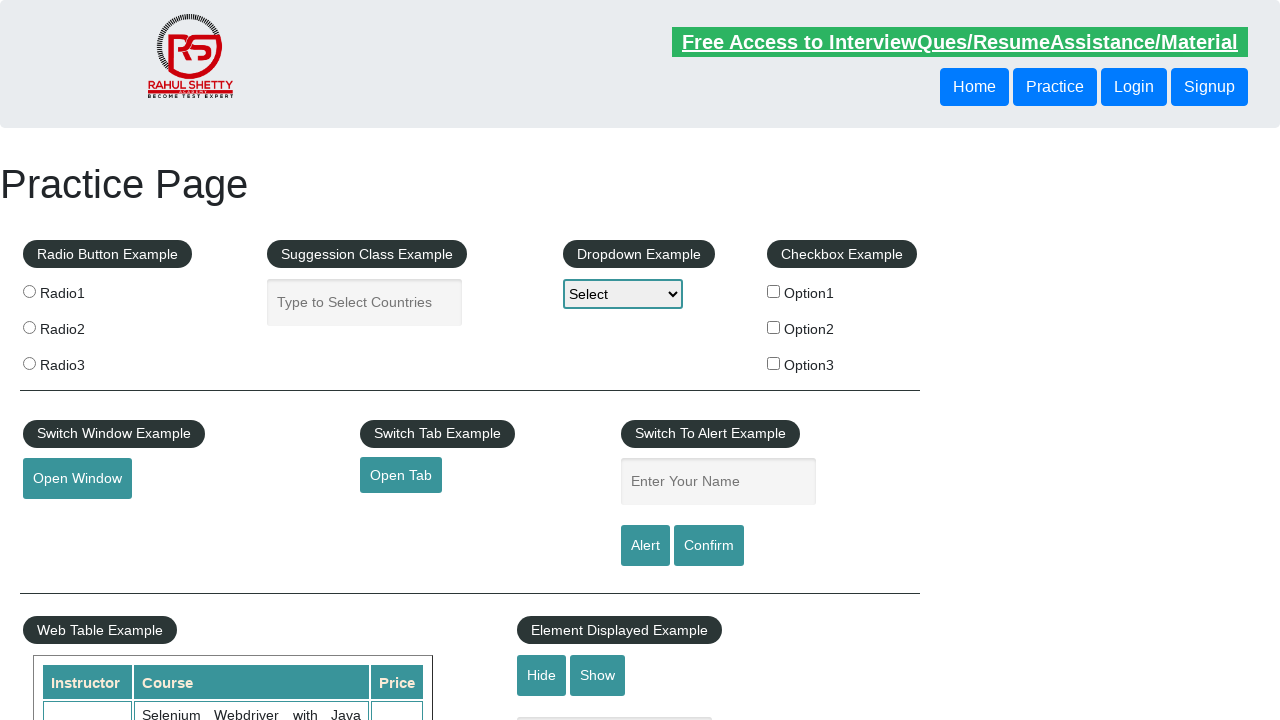

Found 3 radio buttons on the page
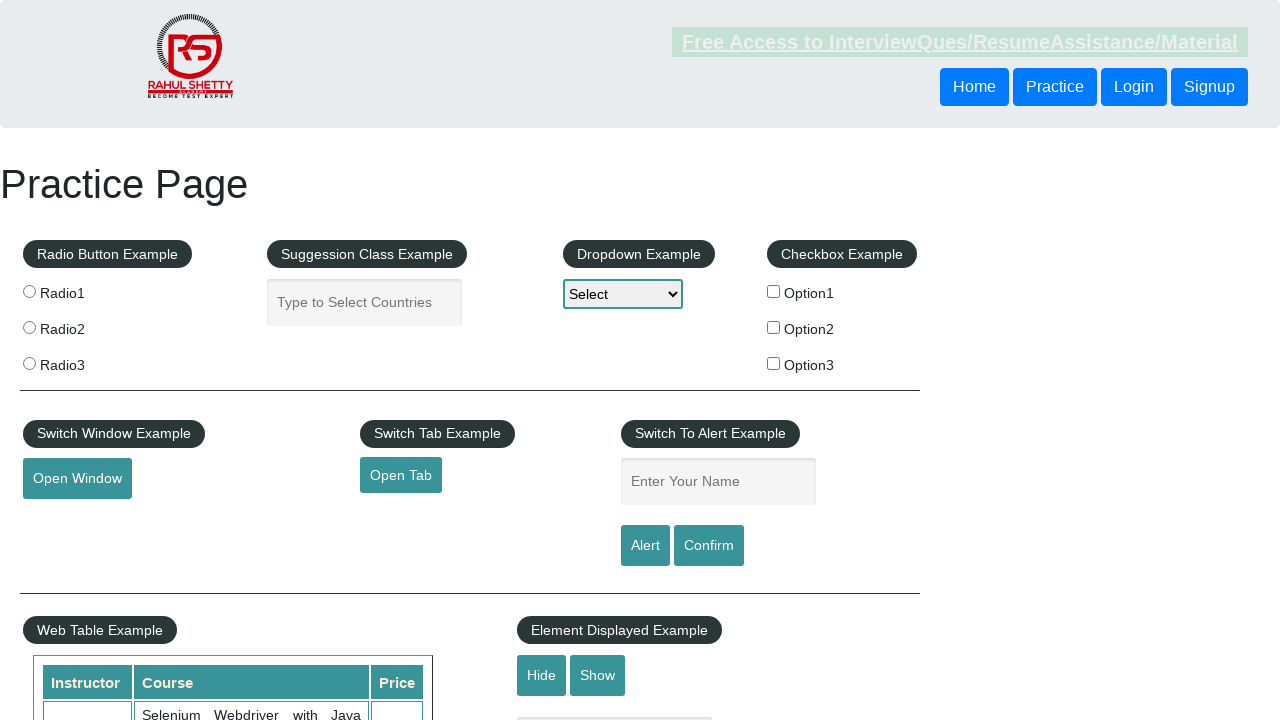

Clicked radio button 0 at (29, 291) on .radioButton >> nth=0
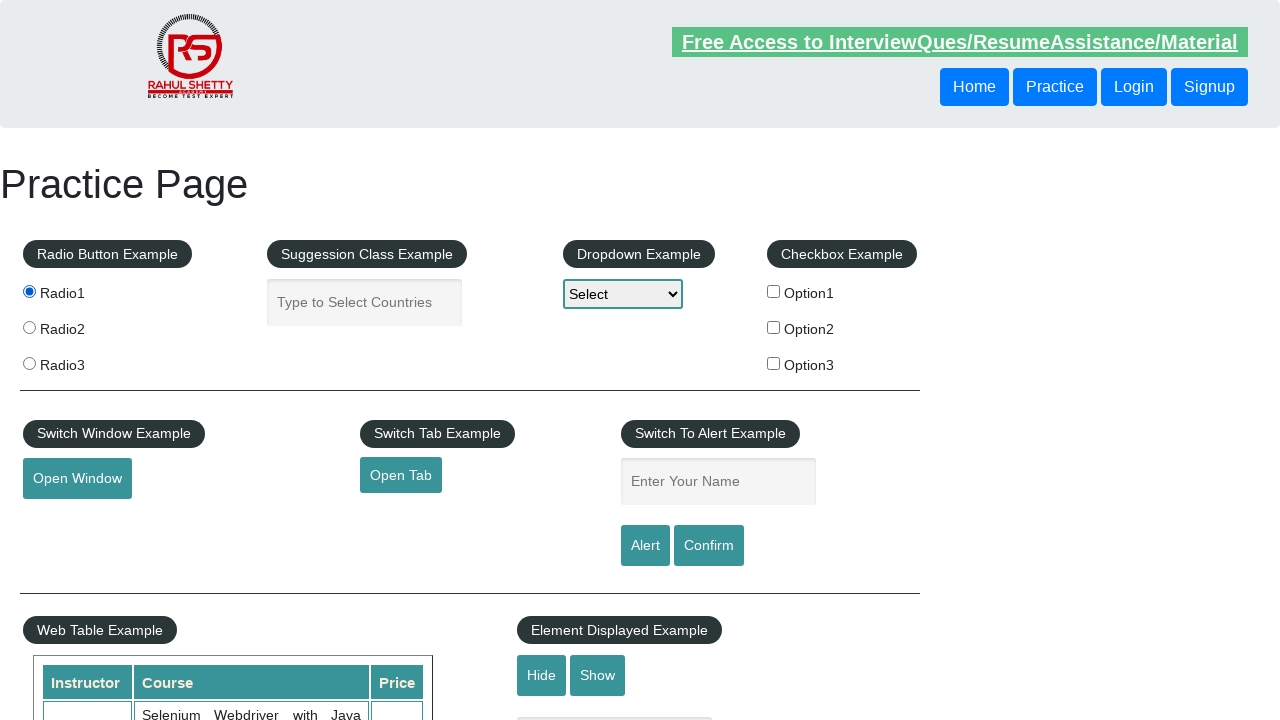

Waited 500ms for radio button 0 click to register
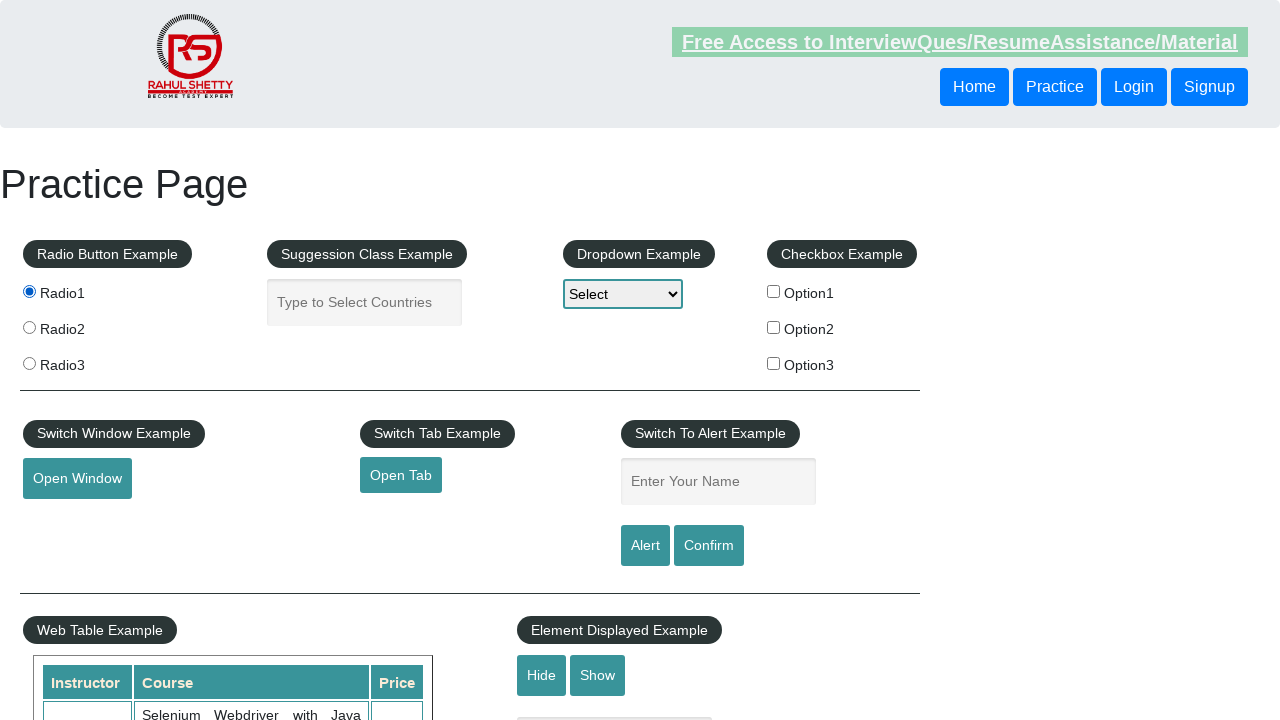

Verified radio button 0 is selected
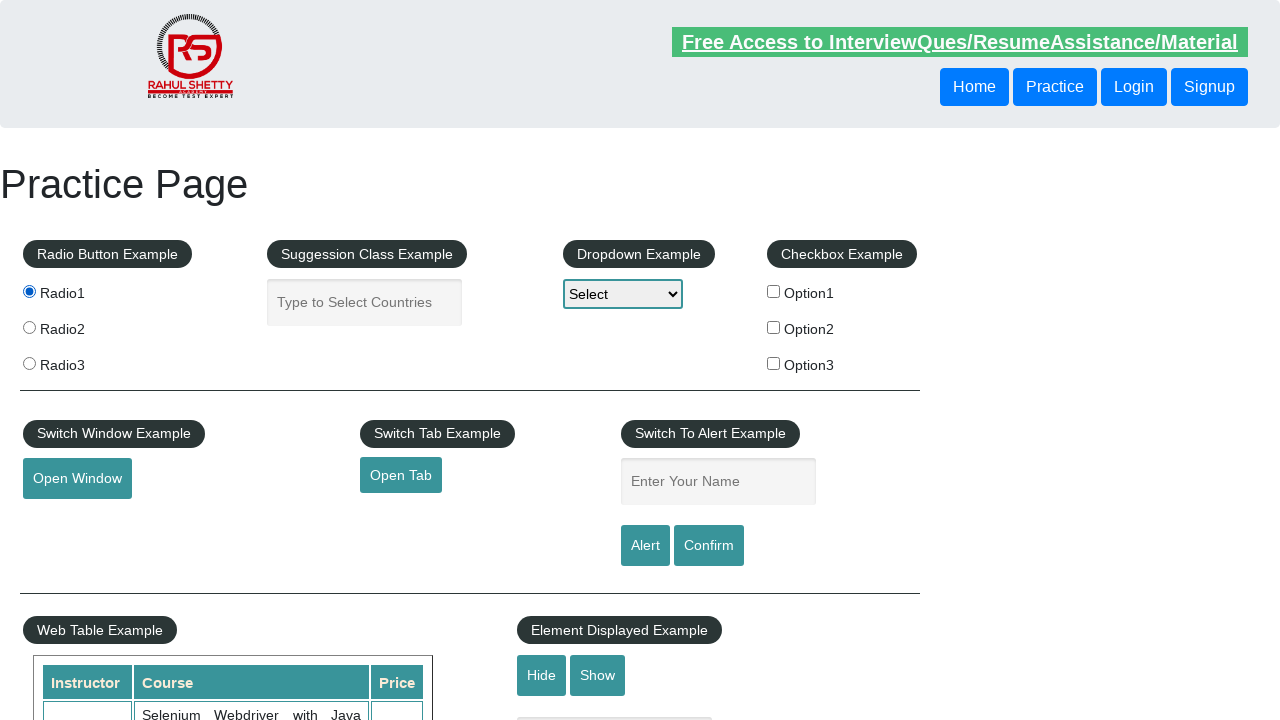

Clicked radio button 1 at (29, 327) on .radioButton >> nth=1
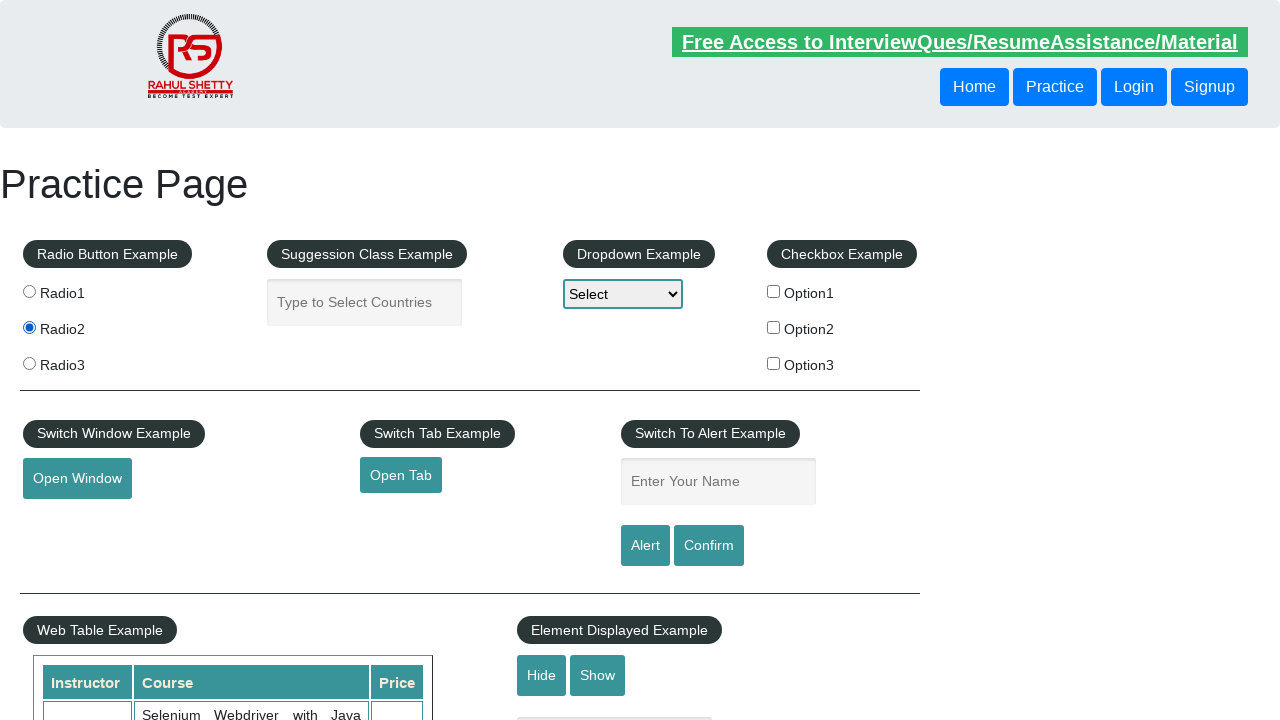

Waited 500ms for radio button 1 click to register
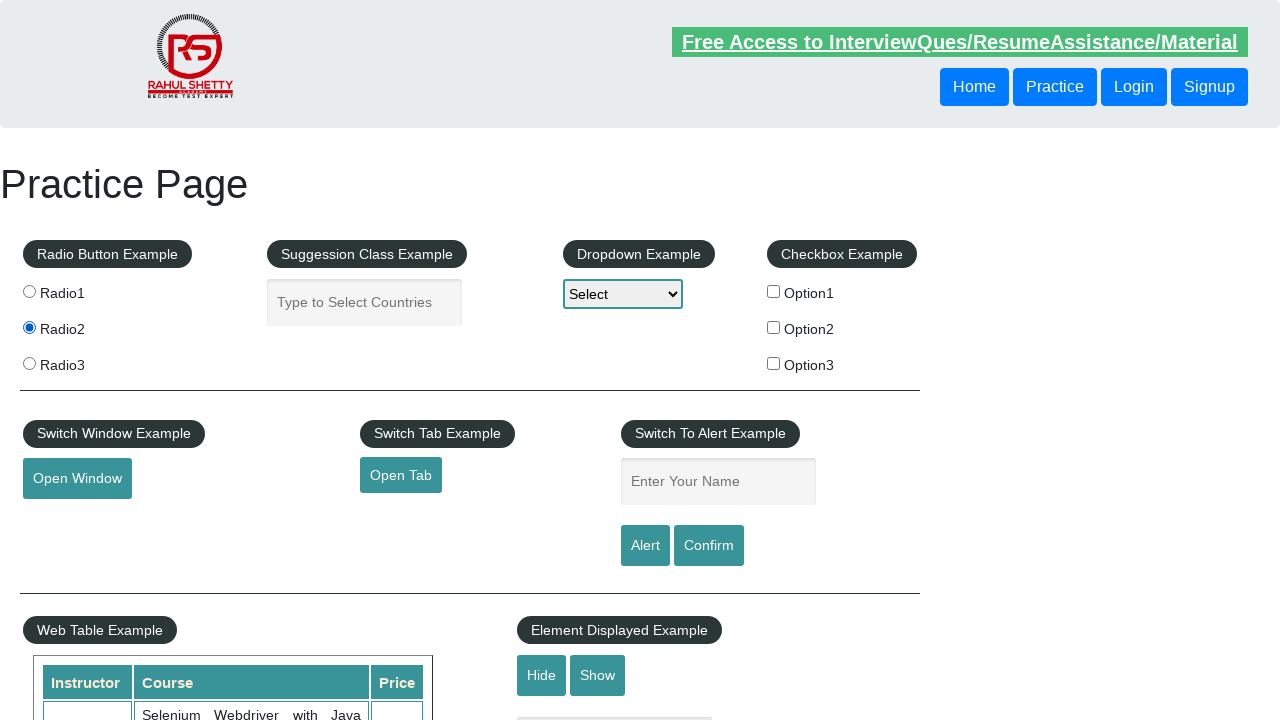

Verified radio button 1 is selected
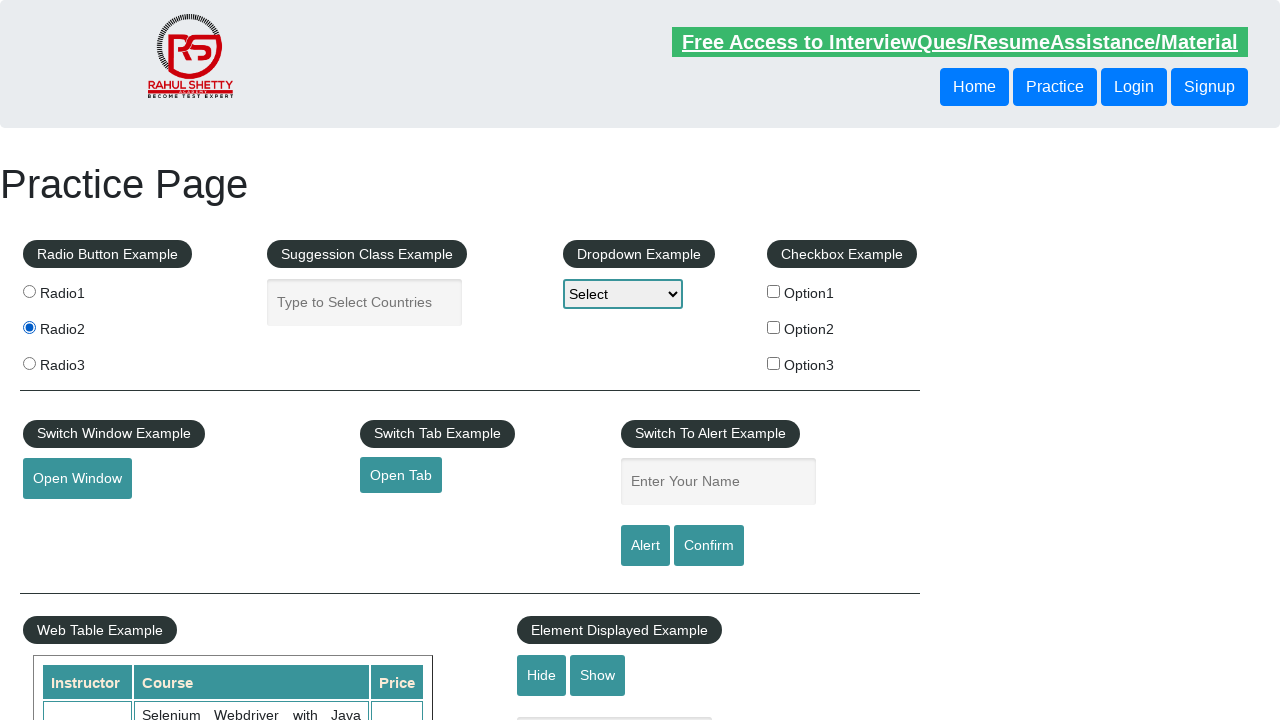

Clicked radio button 2 at (29, 363) on .radioButton >> nth=2
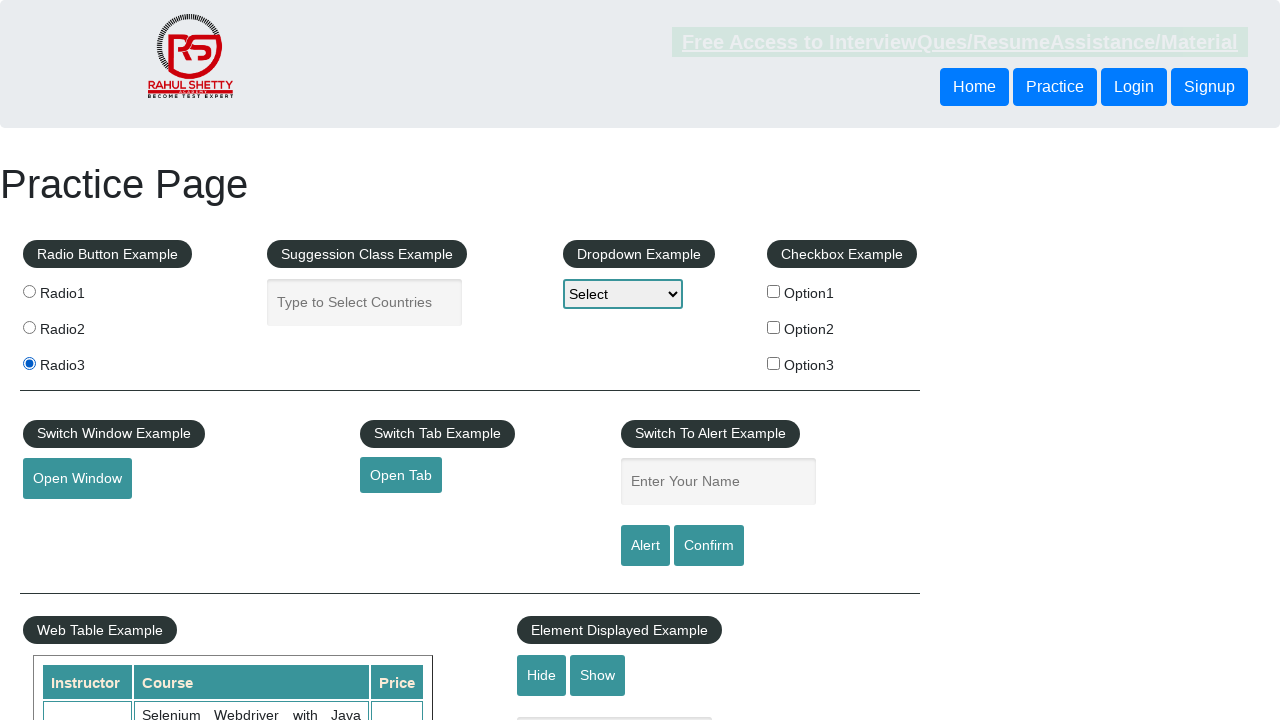

Waited 500ms for radio button 2 click to register
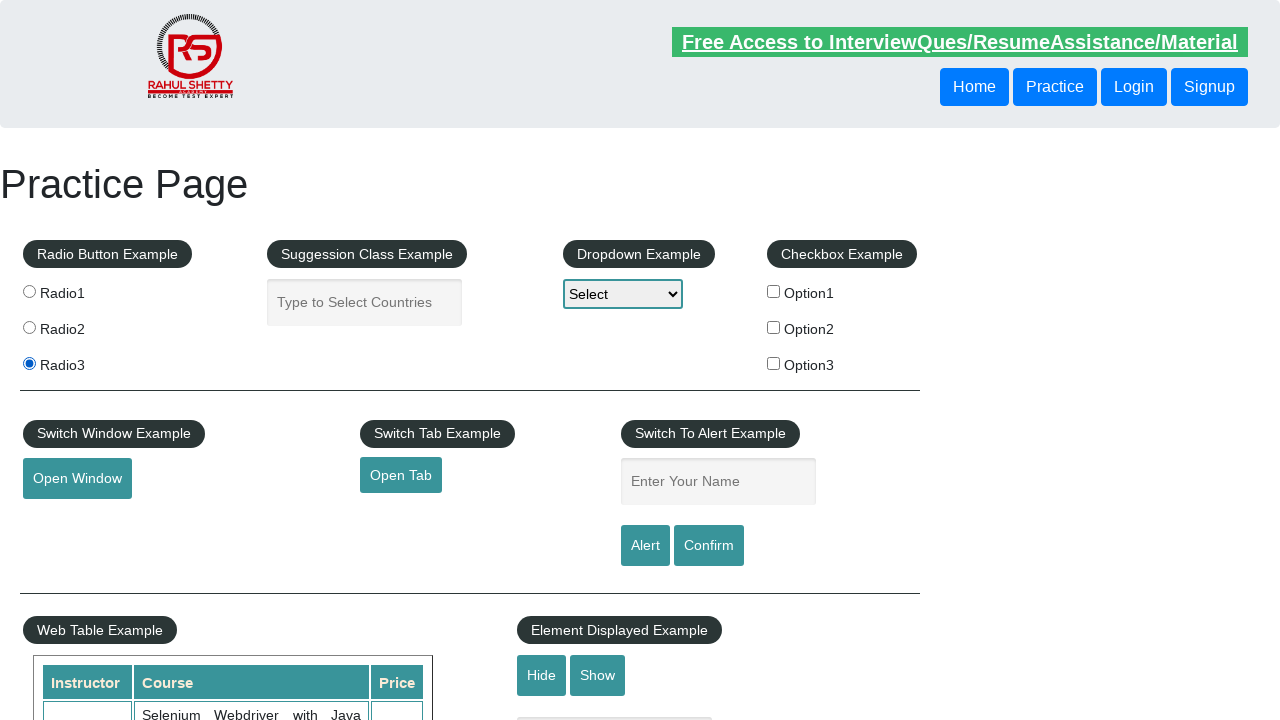

Verified radio button 2 is selected
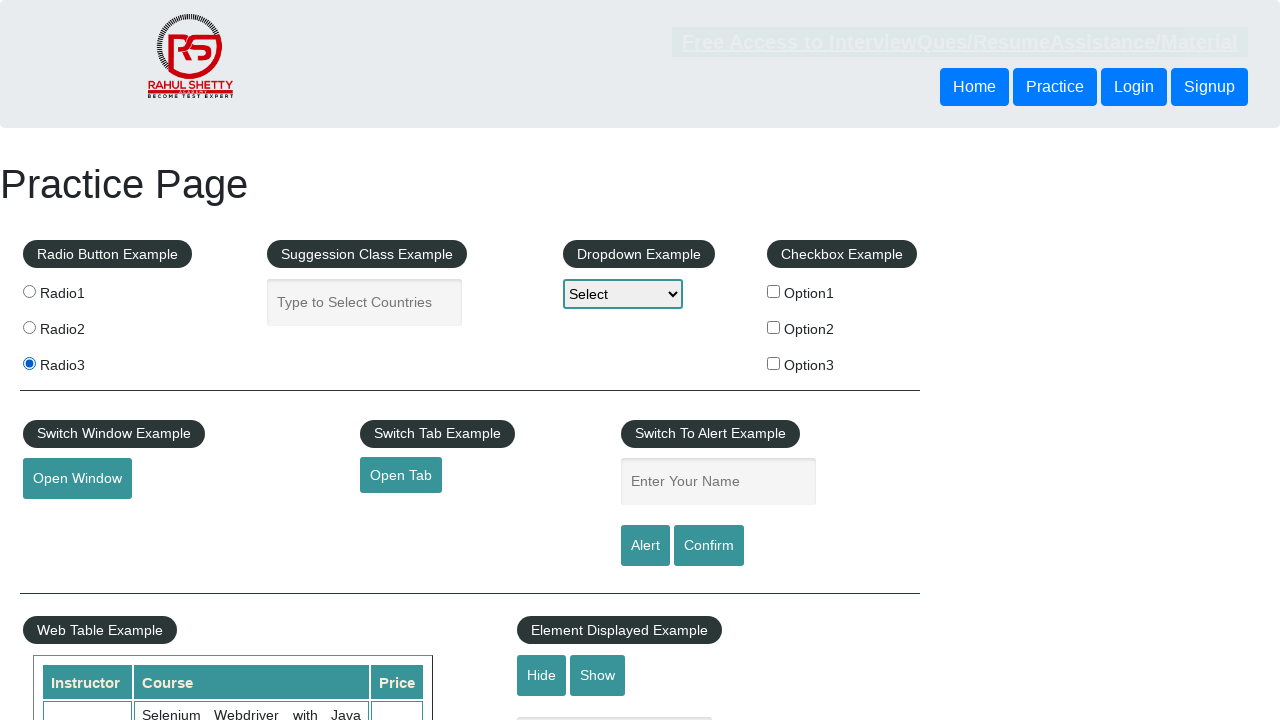

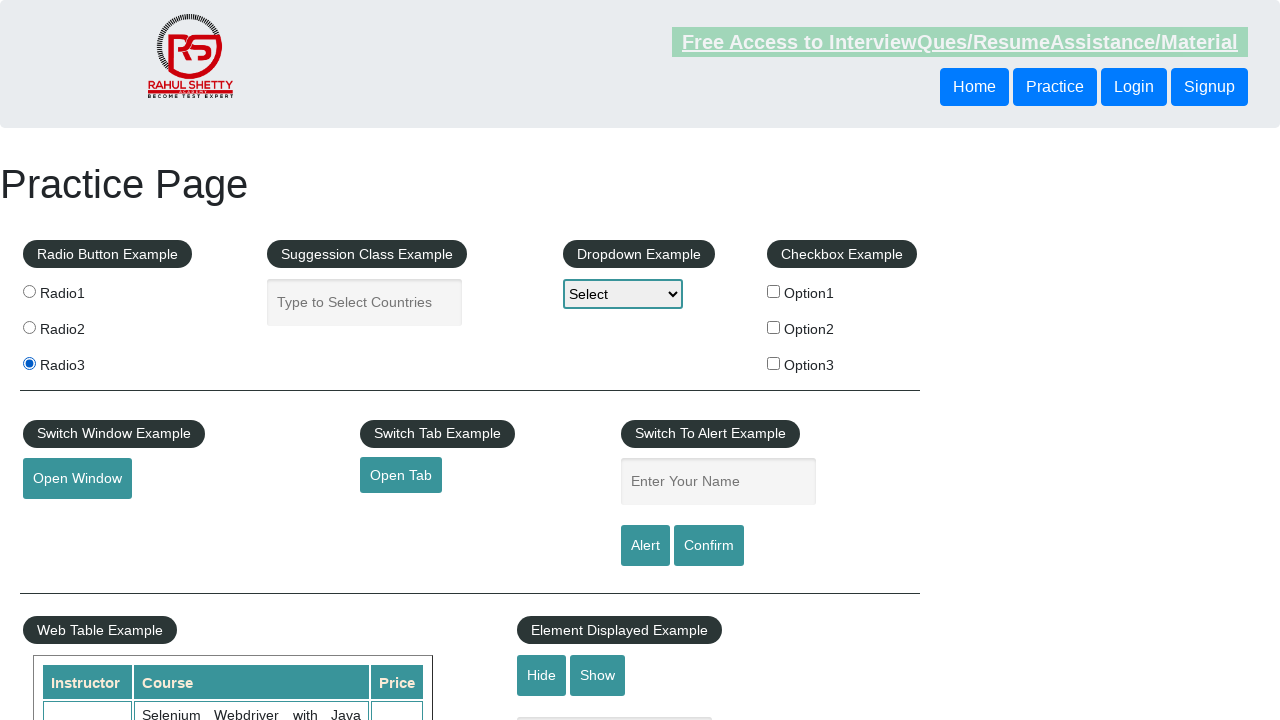